Navigates to Rahul Shetty Academy website and verifies the page loads successfully by checking the page title is available

Starting URL: https://rahulshettyacademy.com

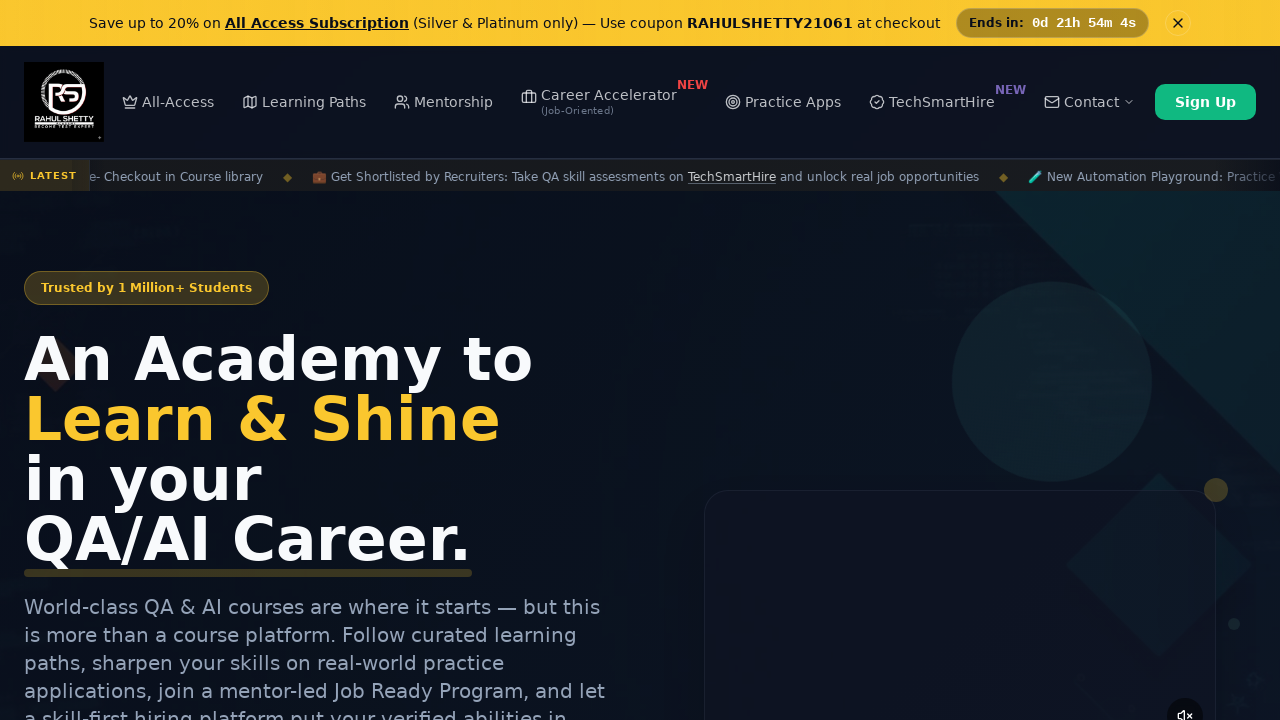

Waited for page to reach domcontentloaded state
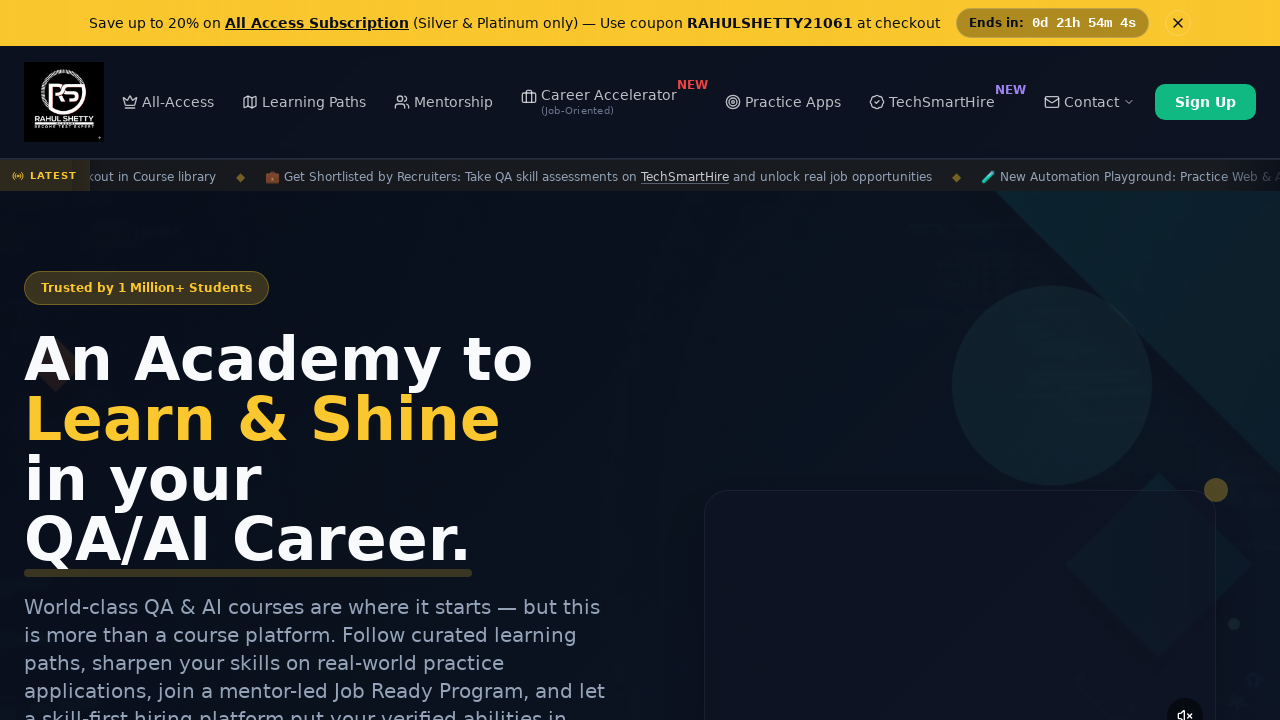

Retrieved page title
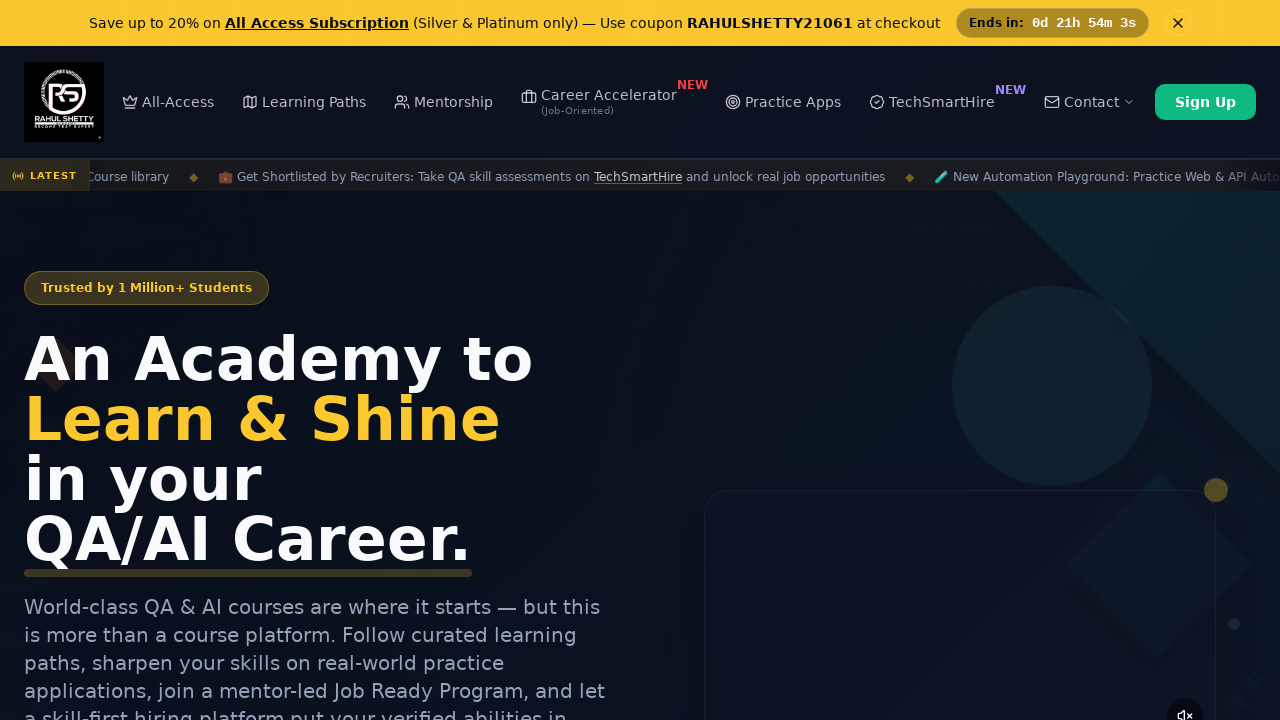

Printed page title to console
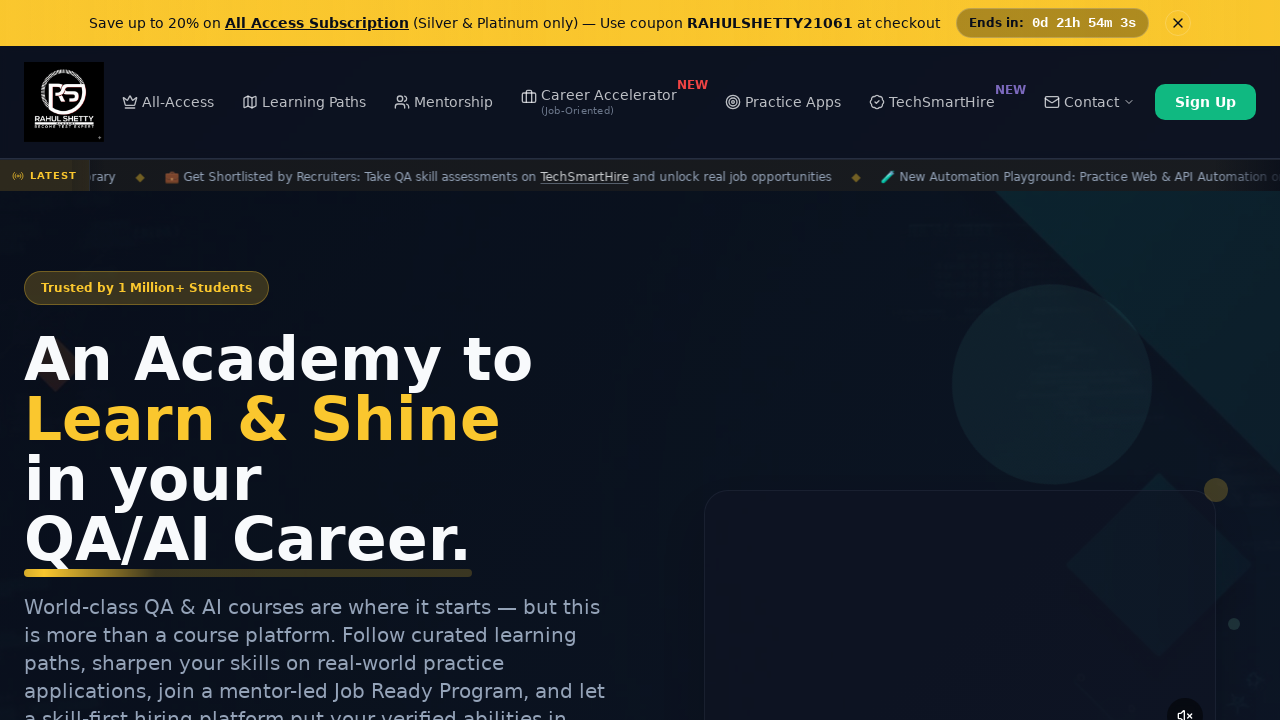

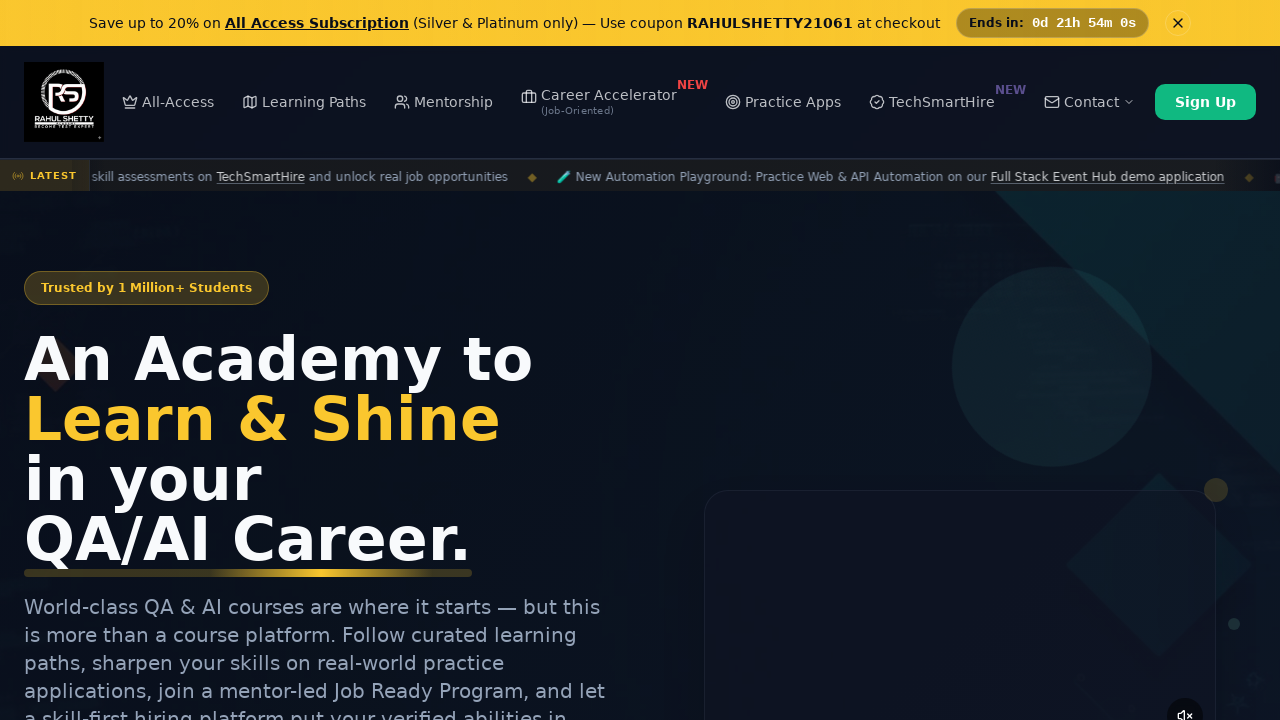